Tests scrolling functionality by scrolling to the last paragraph element on a long page using scrollIntoView JavaScript method

Starting URL: https://bonigarcia.dev/selenium-webdriver-java/long-page.html

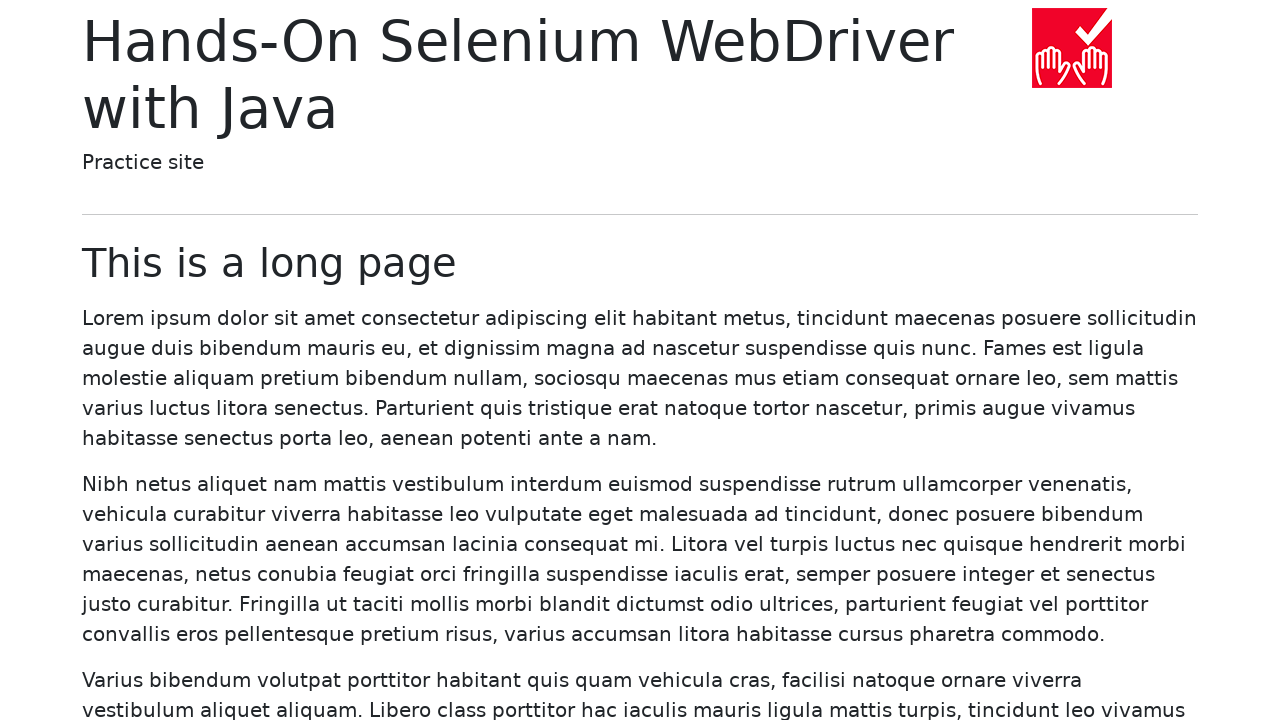

Located the last paragraph element on the page
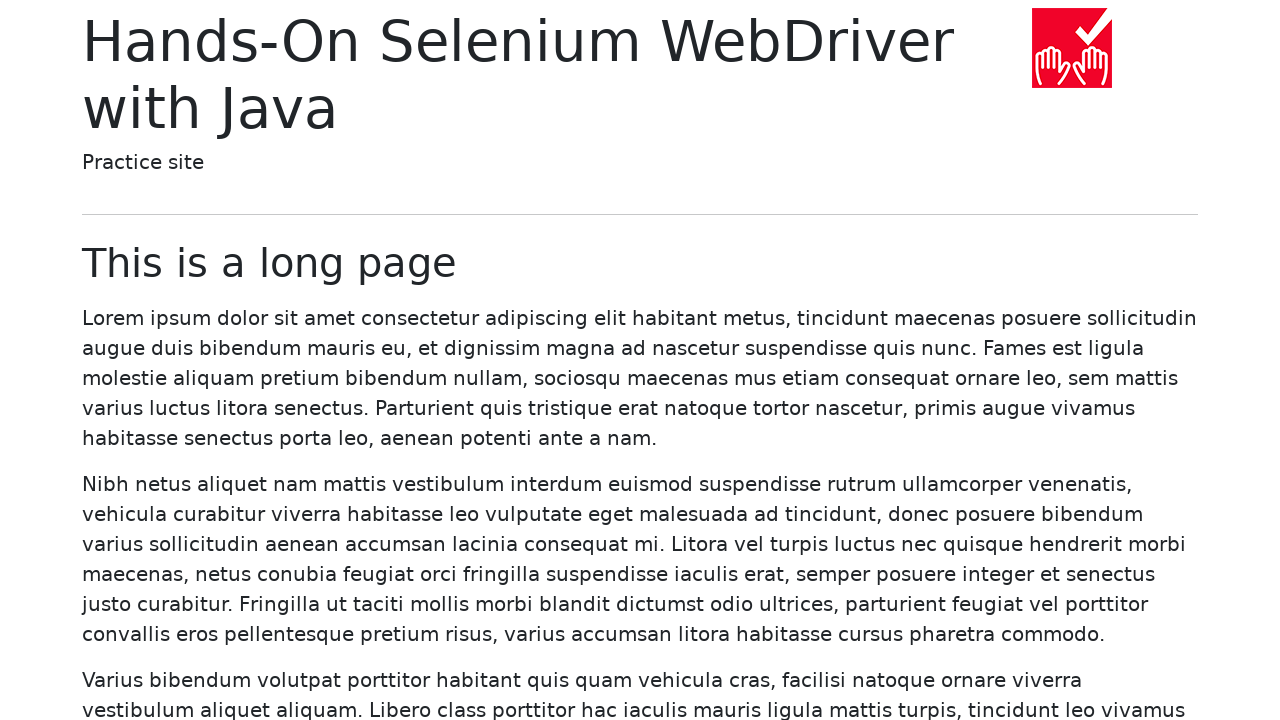

Scrolled the last paragraph element into view using scrollIntoView
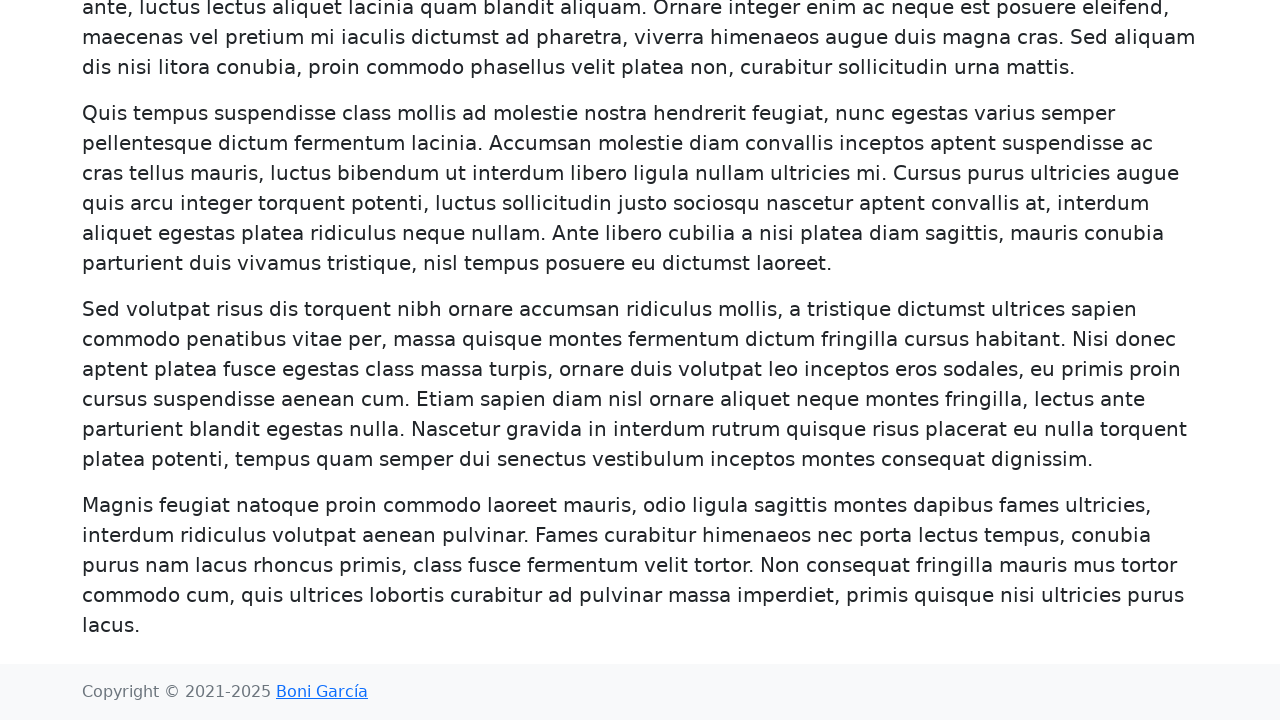

Waited 1 second to observe the scroll effect
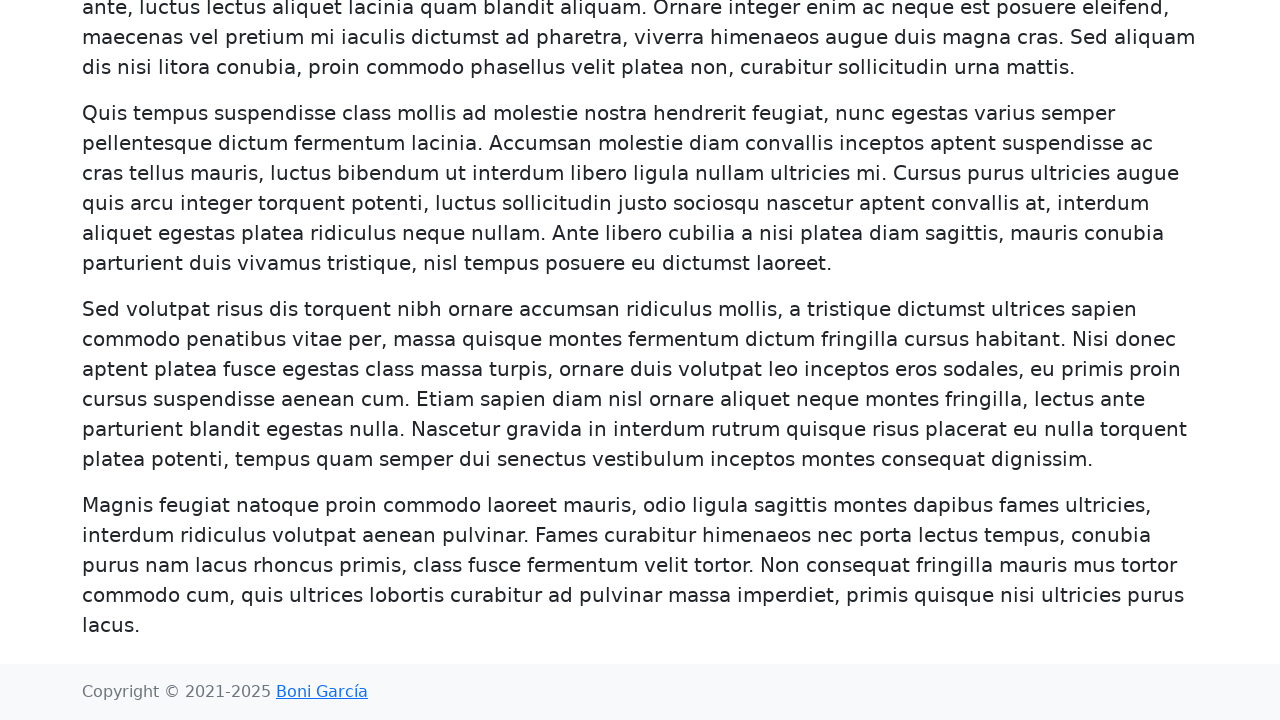

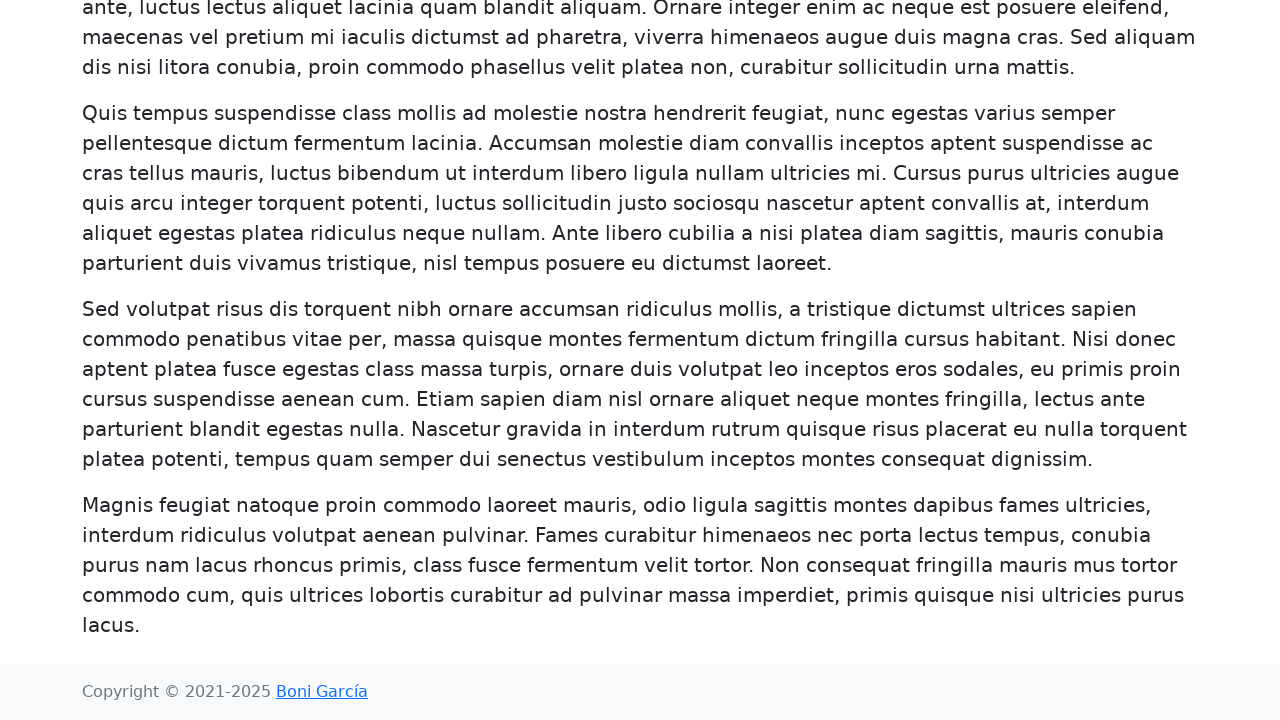